Tests handling of JavaScript prompt alert by clicking the prompt button, entering text into the alert, and accepting it

Starting URL: https://testautomationpractice.blogspot.com/

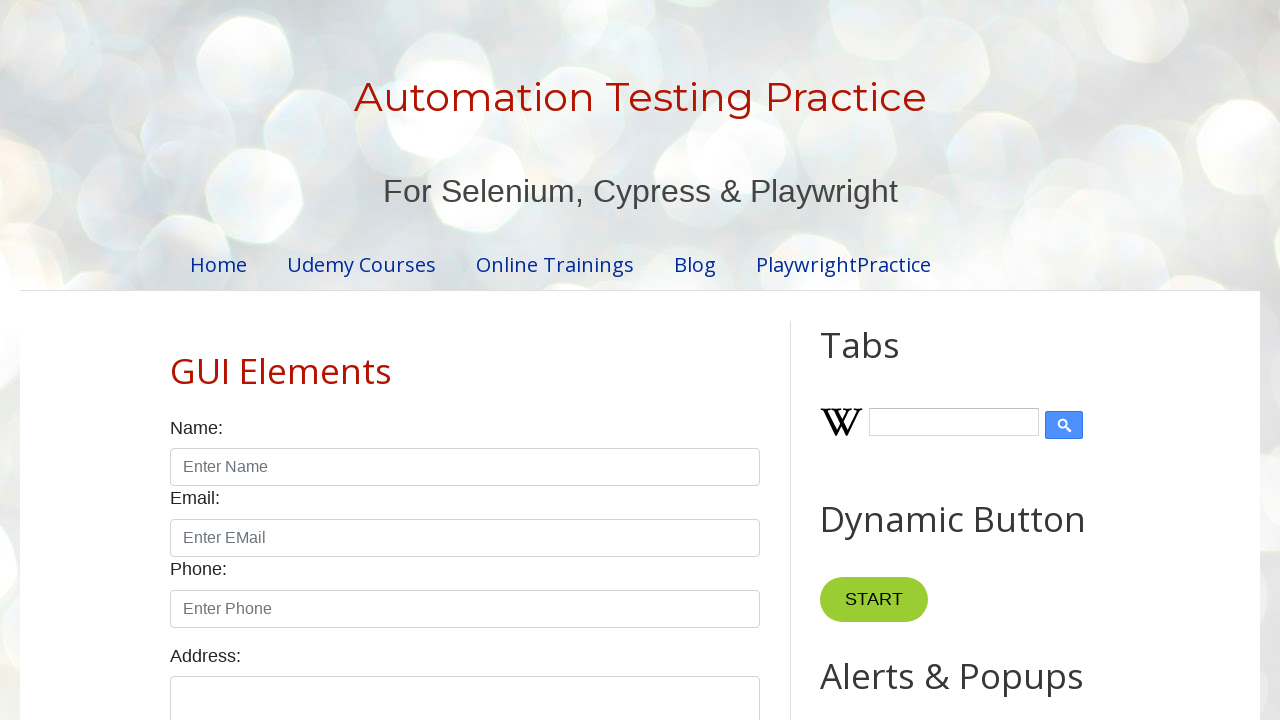

Clicked the Prompt button to trigger the alert at (890, 360) on xpath=//button[contains(text(),'Prompt')]
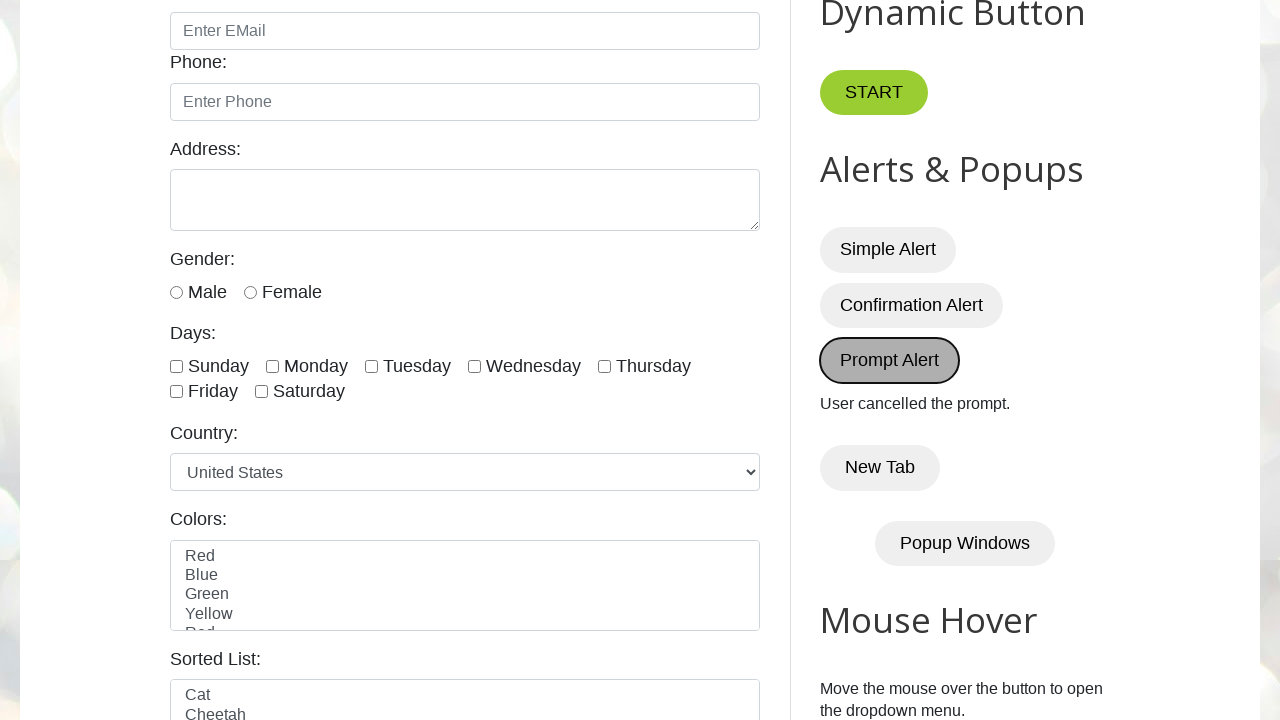

Set up dialog handler to accept prompt with text 'John Smith'
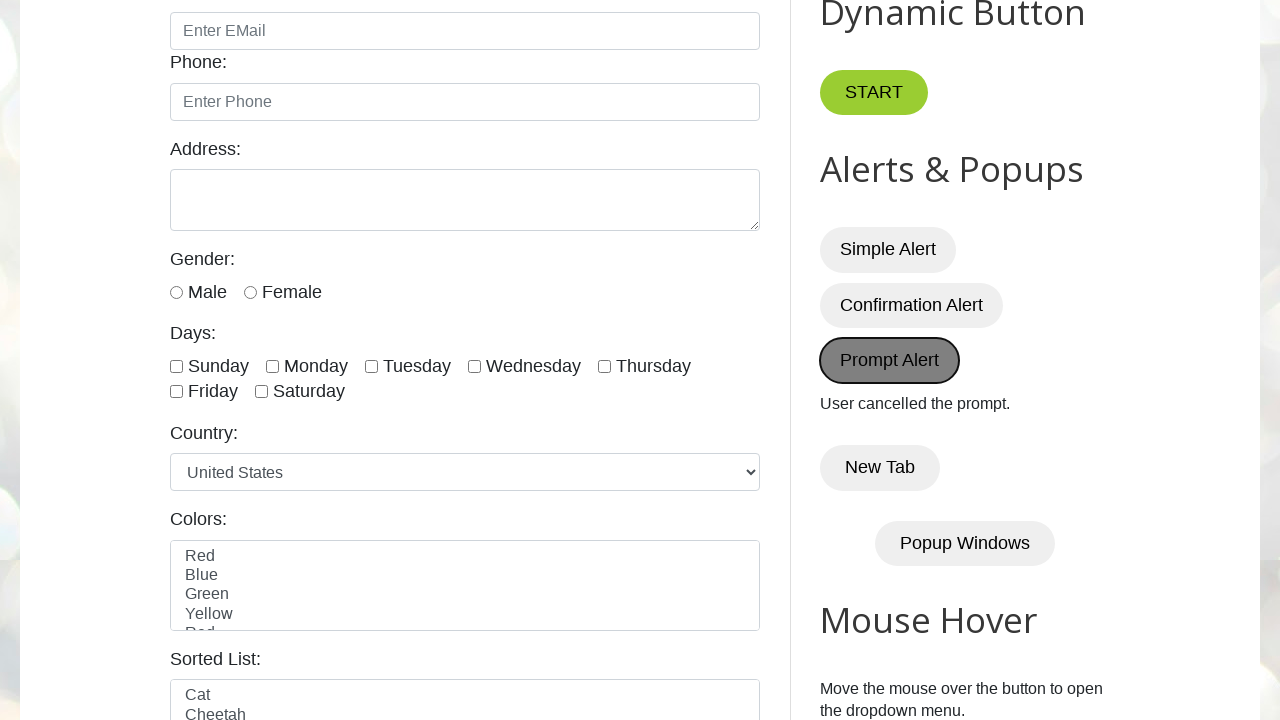

Clicked the Prompt button again to trigger the alert and enter text at (890, 360) on xpath=//button[contains(text(),'Prompt')]
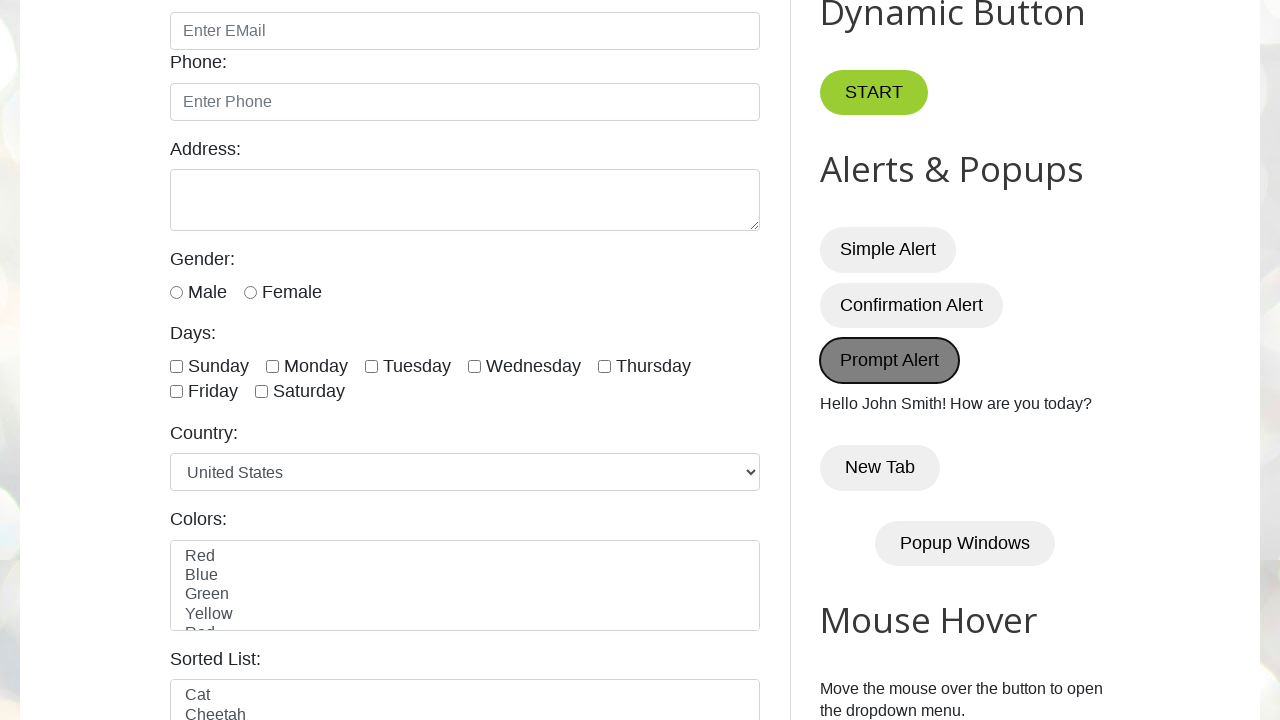

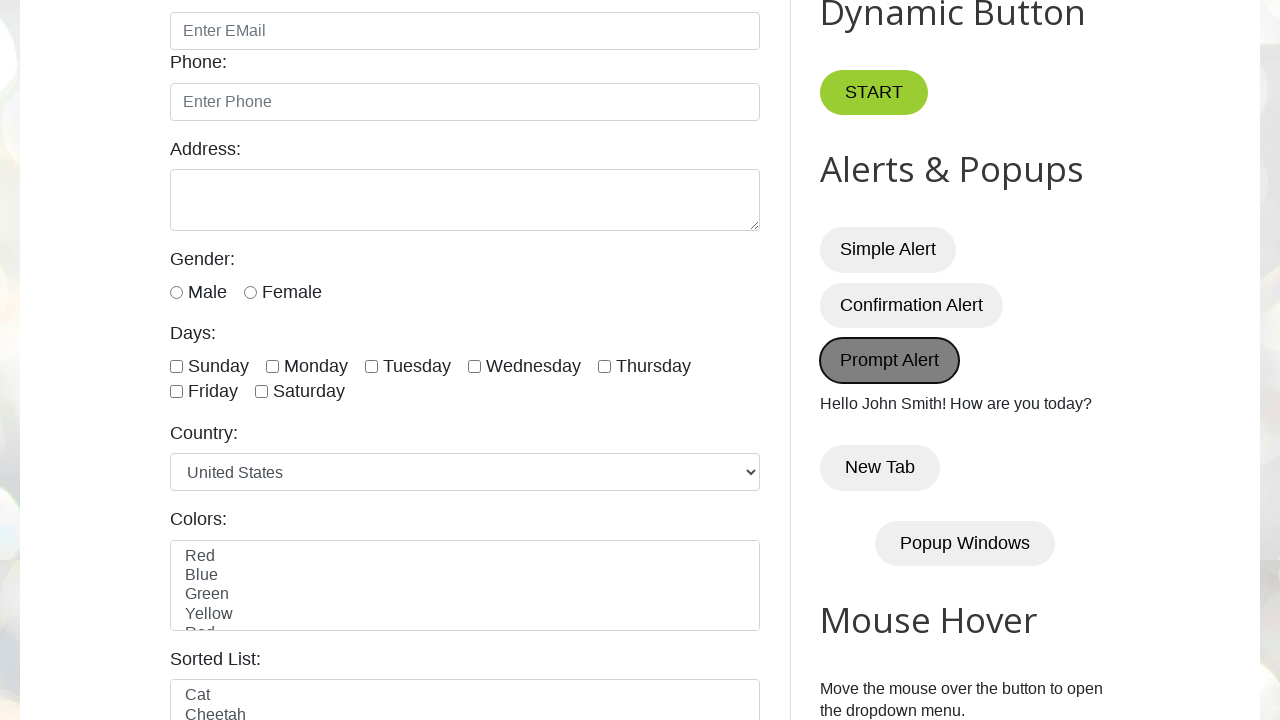